Tests alert handling functionality by triggering timer-based alerts and accepting/dismissing them

Starting URL: https://demoqa.com/alerts

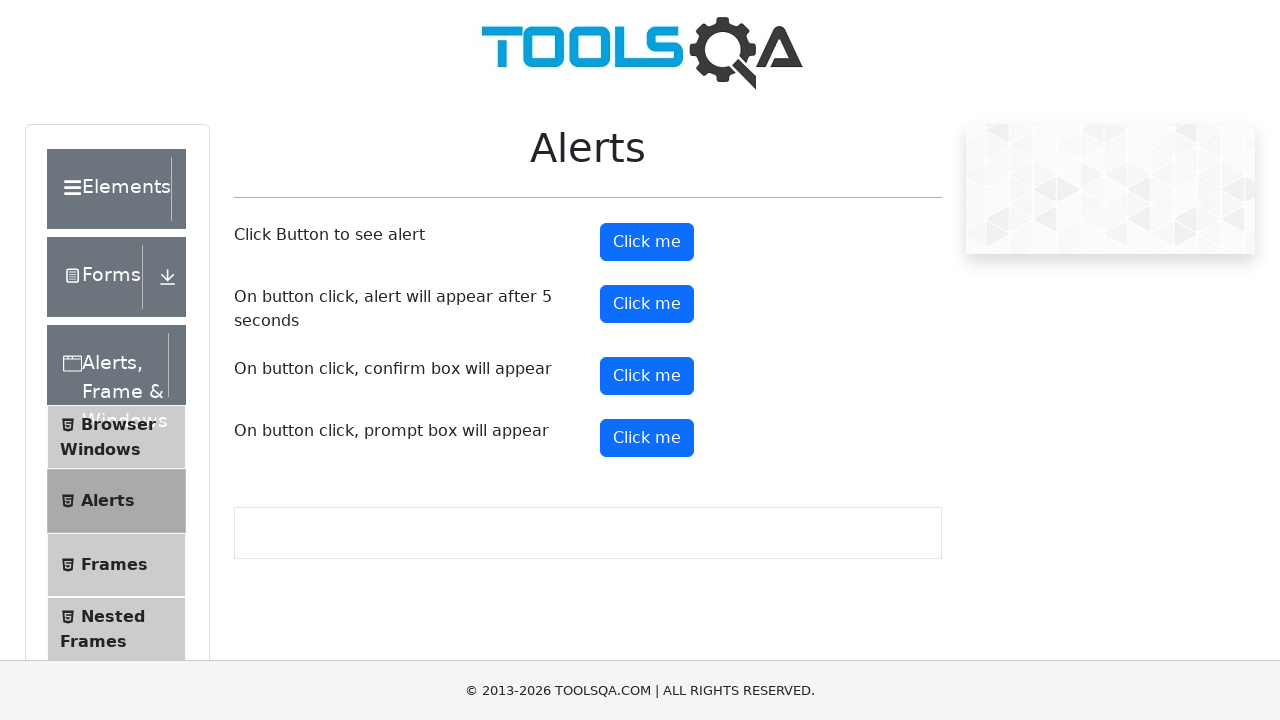

Scrolled down 450px to make alert button visible
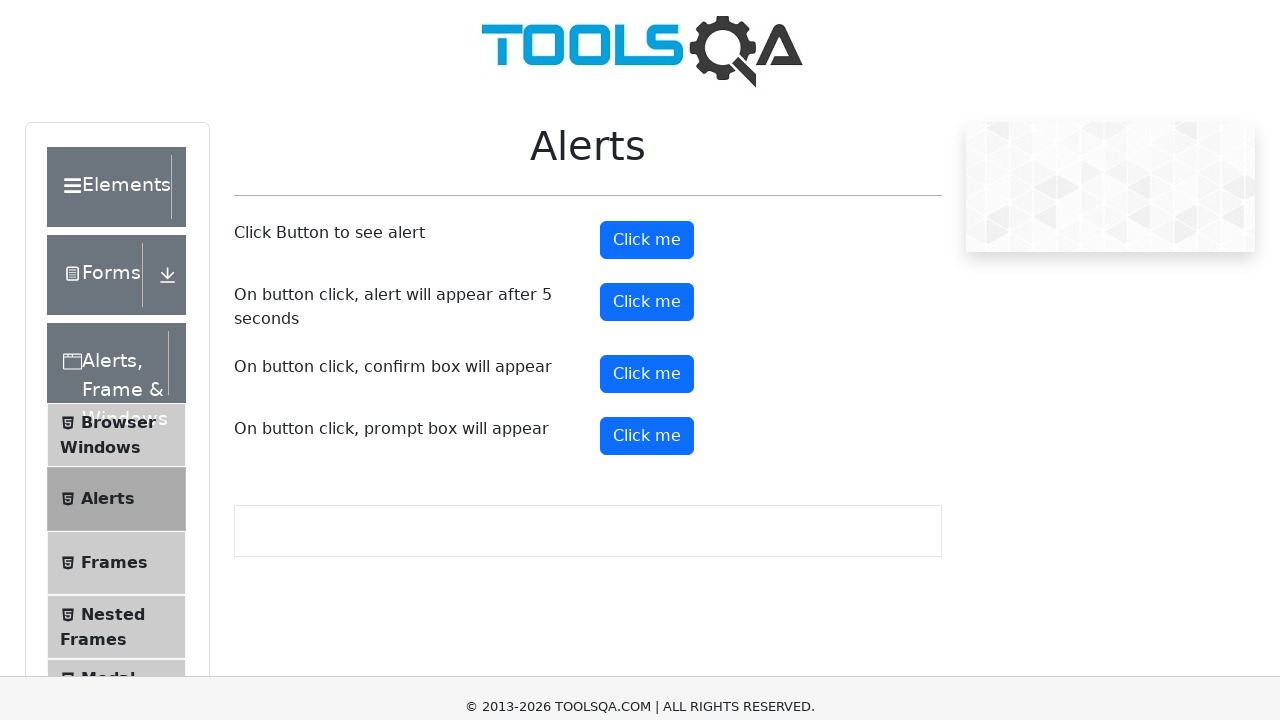

Clicked timer alert button to trigger first alert at (647, 19) on #timerAlertButton
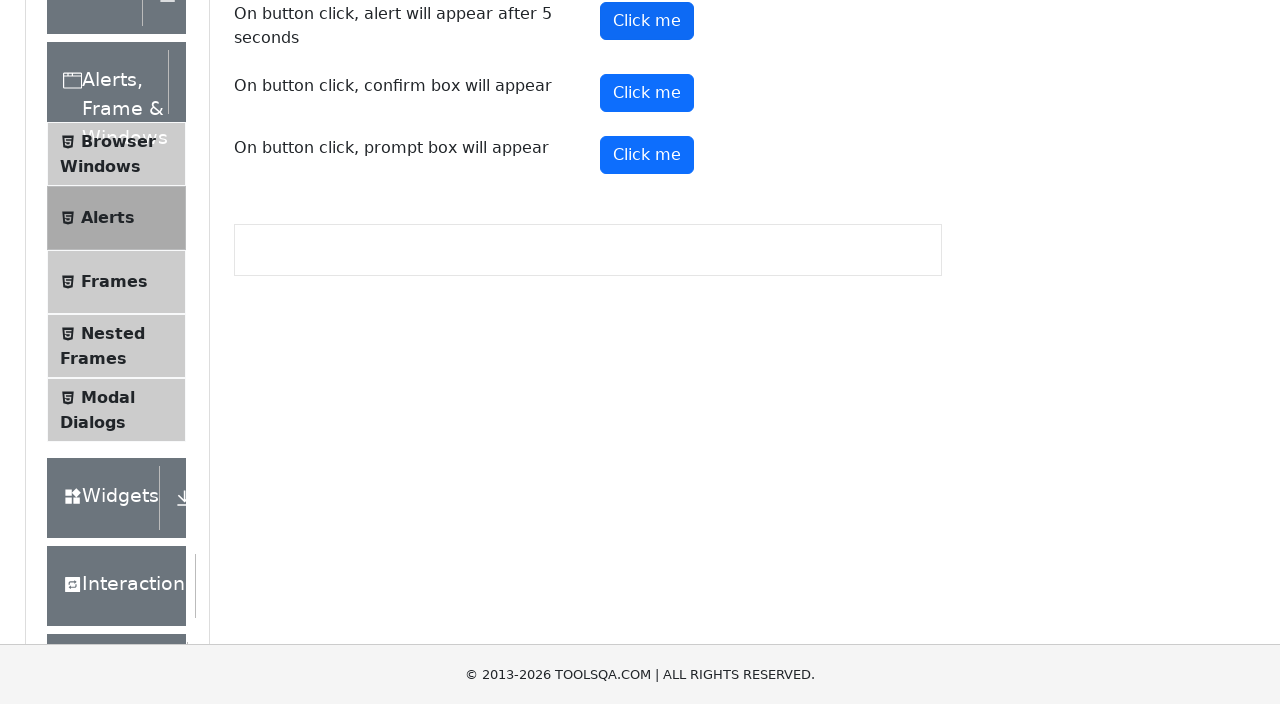

Waited 5 seconds for first alert to appear
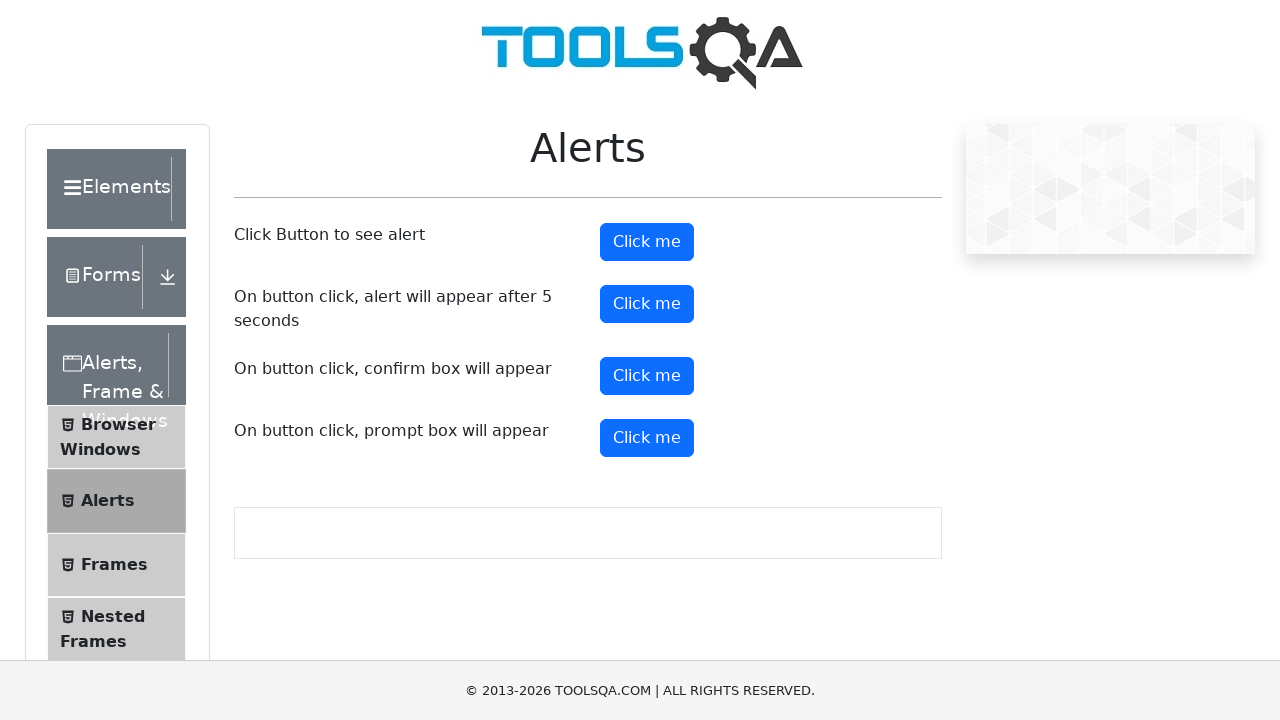

Set up dialog handler to accept alerts
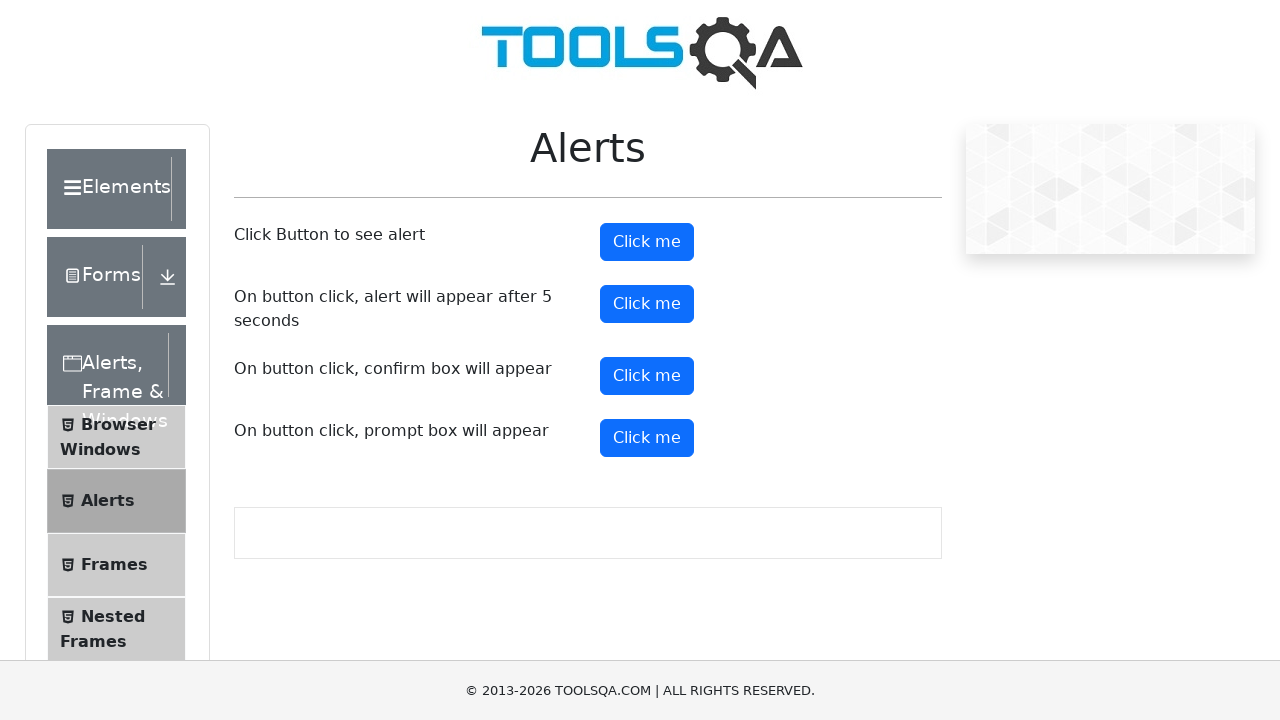

Clicked timer alert button to trigger second alert at (647, 304) on #timerAlertButton
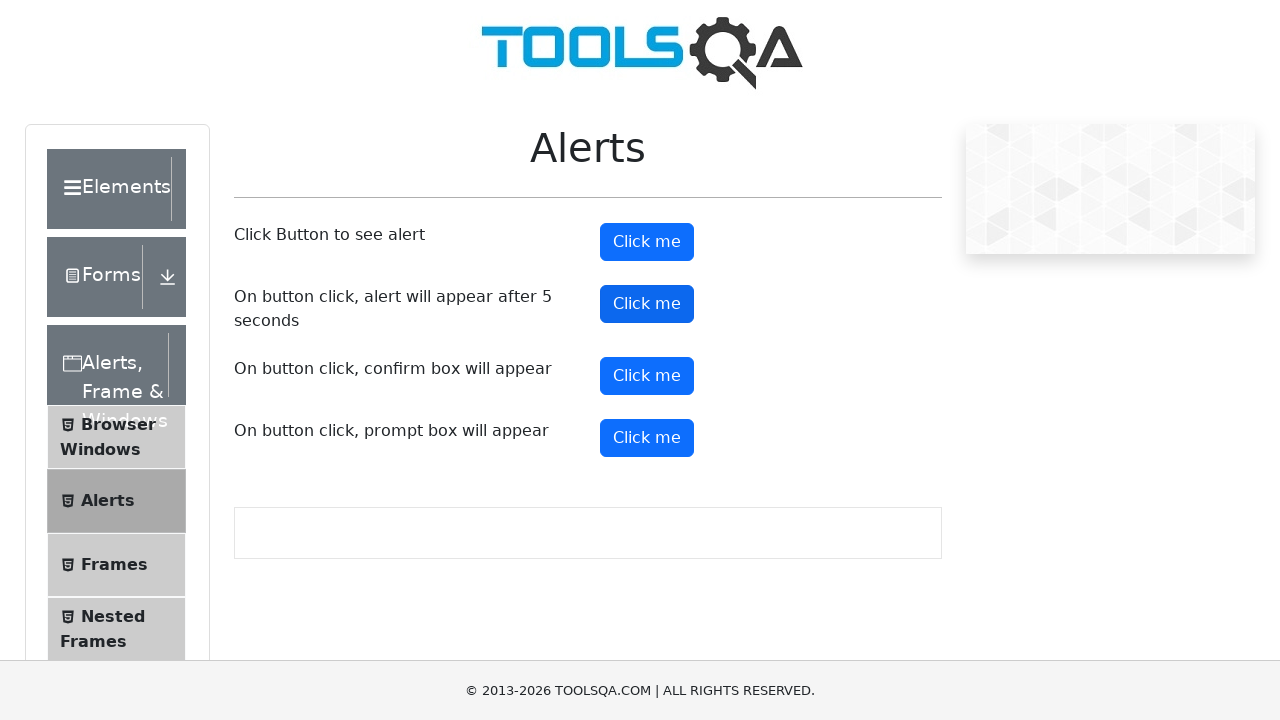

Waited 5 seconds for second alert to appear
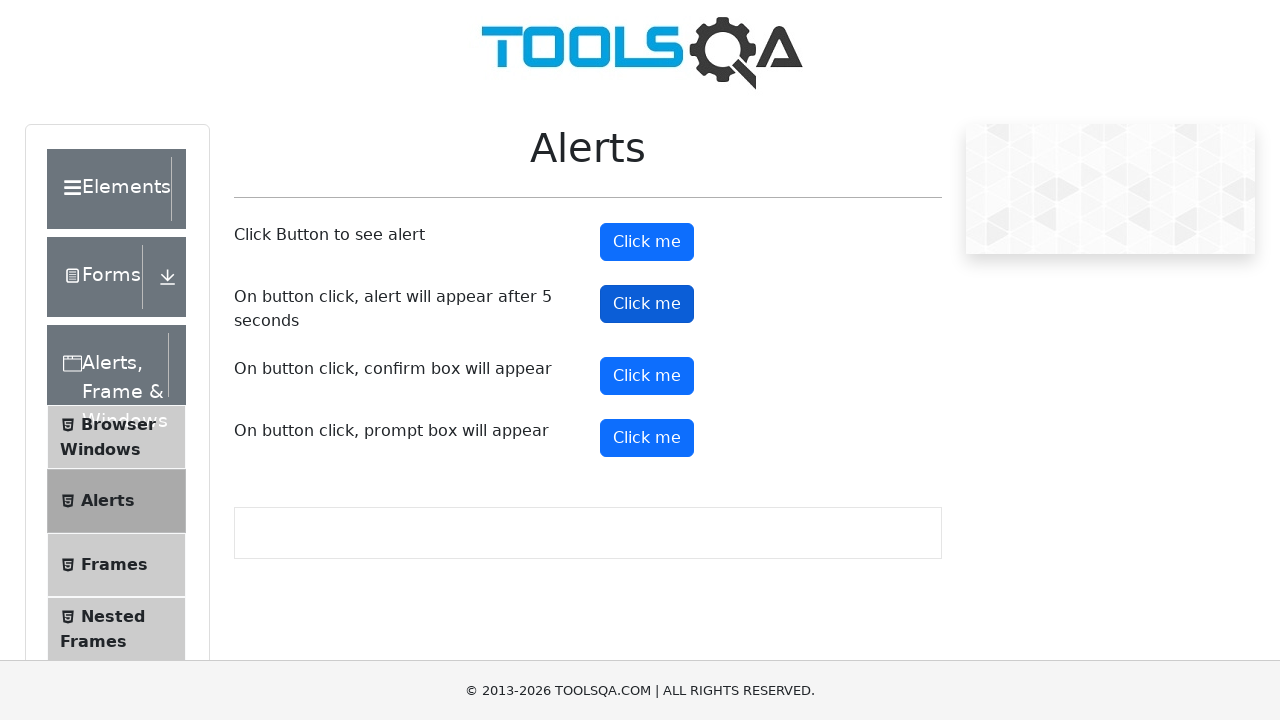

Set up dialog handler to dismiss alerts
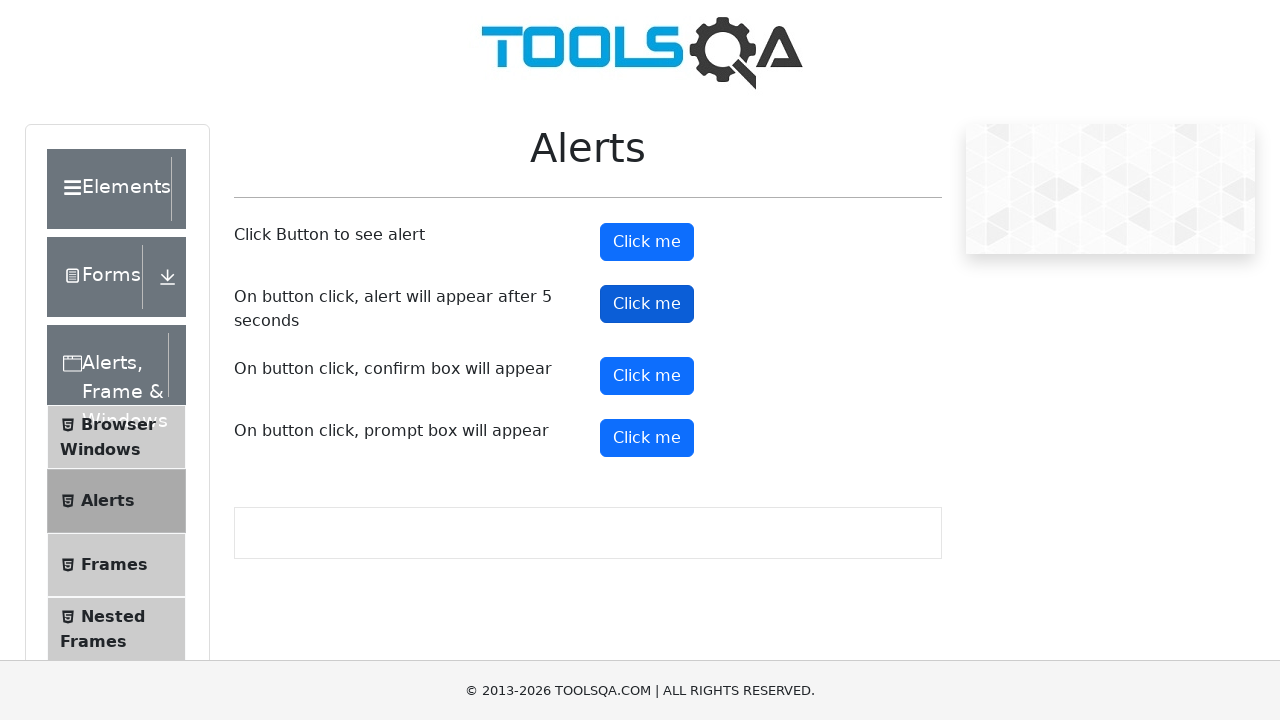

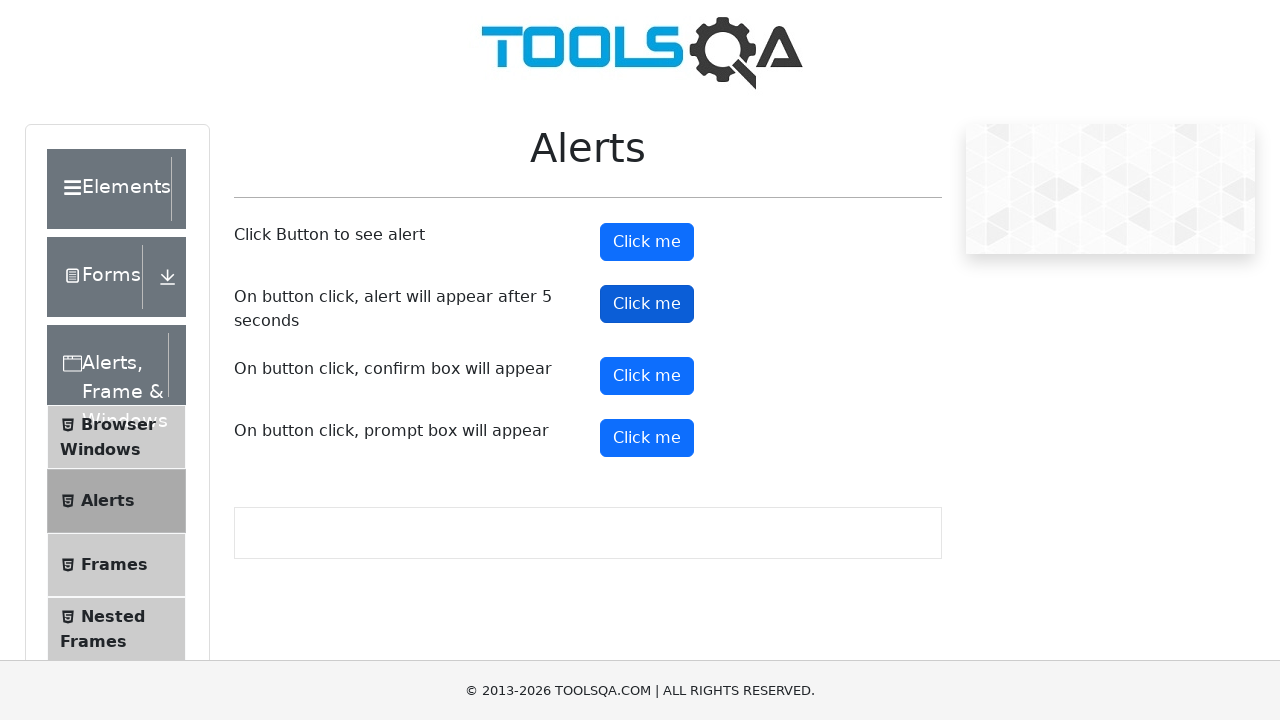